Navigates through nested menu items by hovering over Main Item 2, then SUB SUB List, then Sub Sub Item 2

Starting URL: https://demoqa.com/menu#

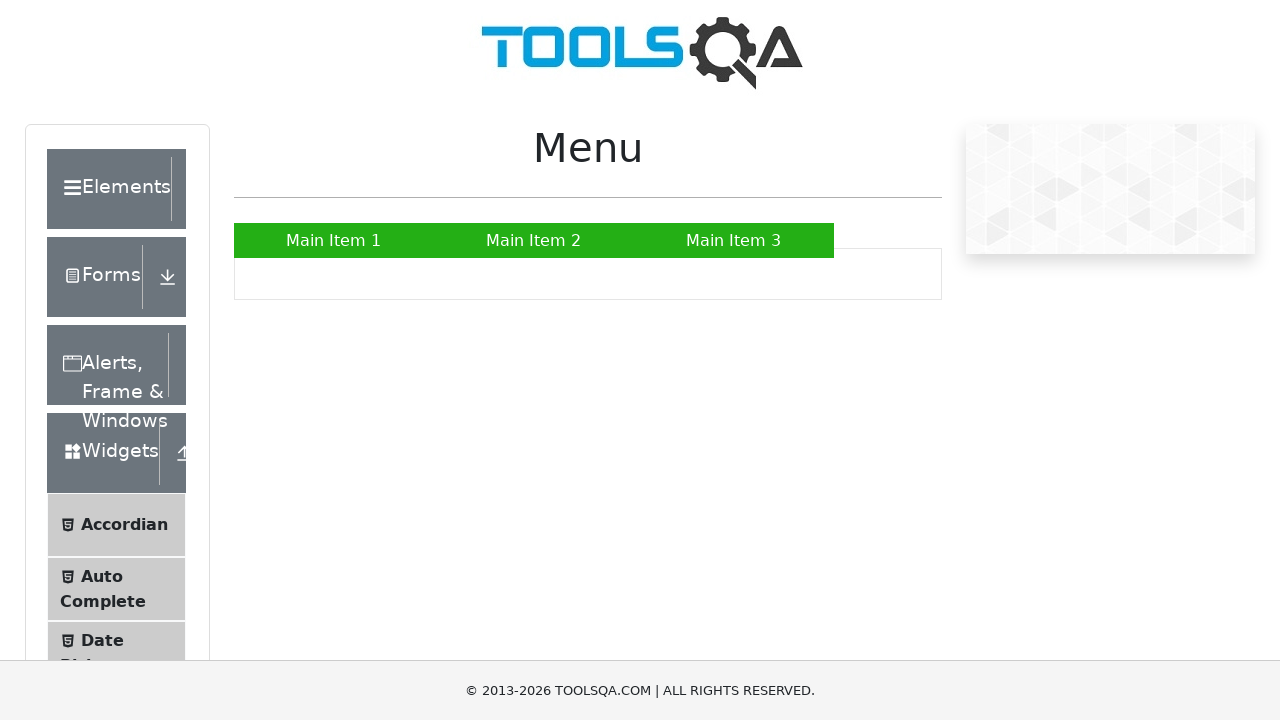

Hovered over Main Item 2 at (534, 240) on xpath=//*[@id="nav"]/li[2]/a
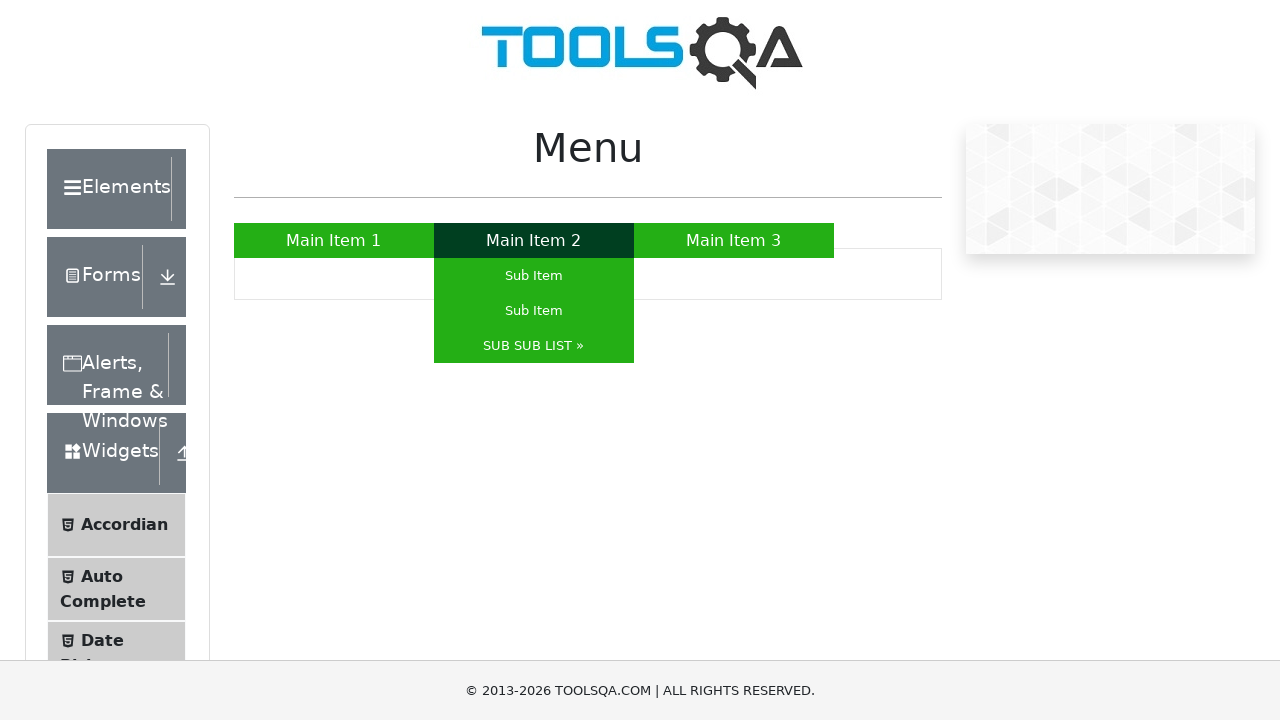

Hovered over SUB SUB List at (534, 346) on xpath=//*[@id="nav"]/li[2]/ul/li[3]/a
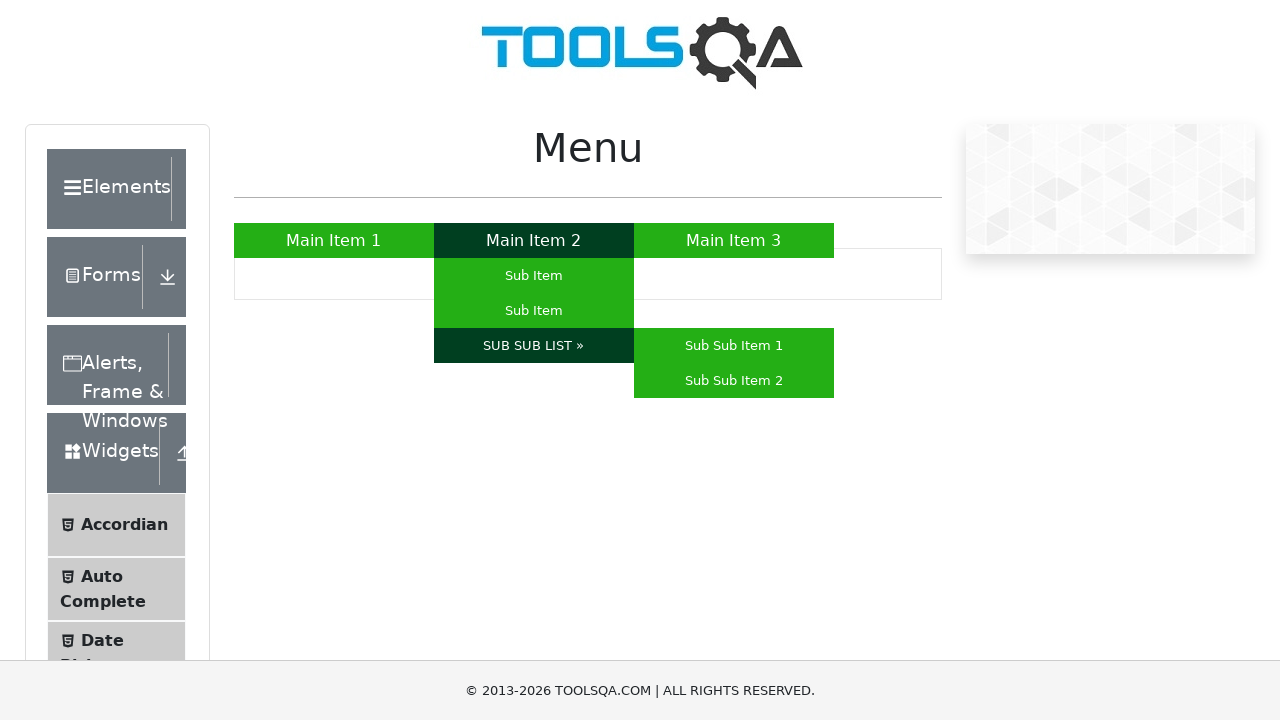

Hovered over Sub Sub Item 2 at (734, 380) on xpath=//*[@id="nav"]/li[2]/ul/li[3]/ul/li[2]/a
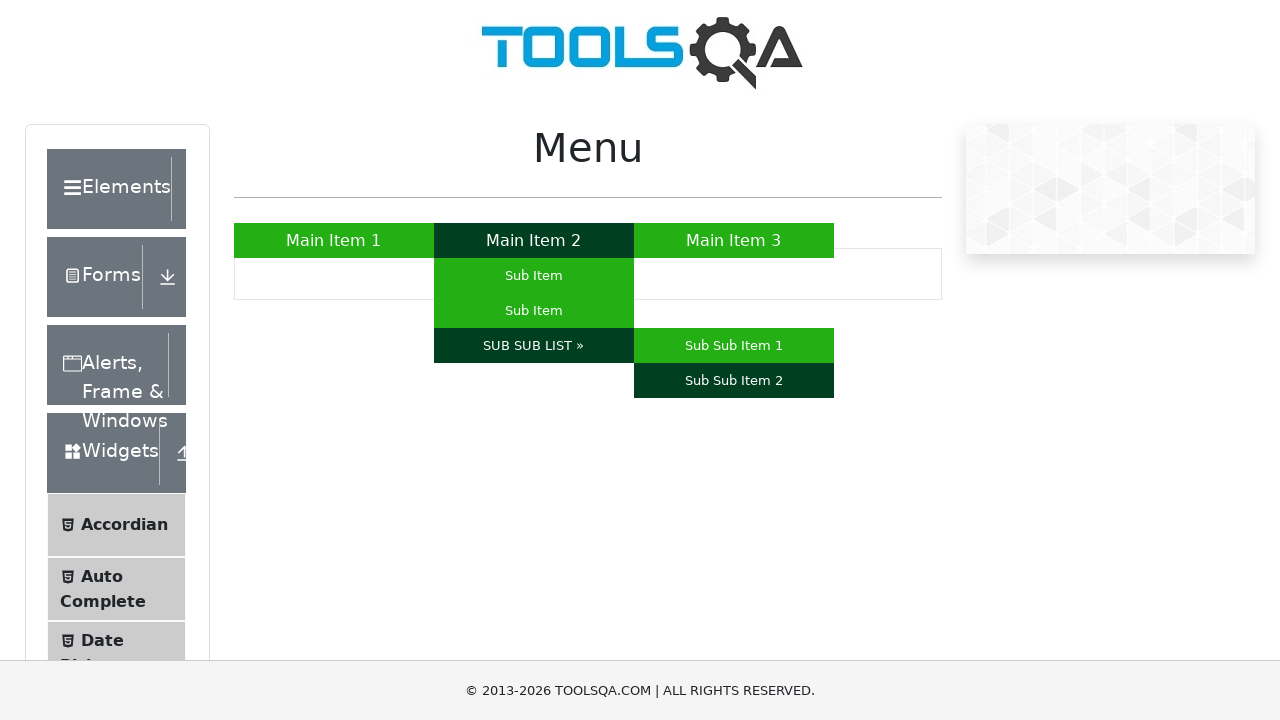

Waited 3 seconds to observe menu navigation
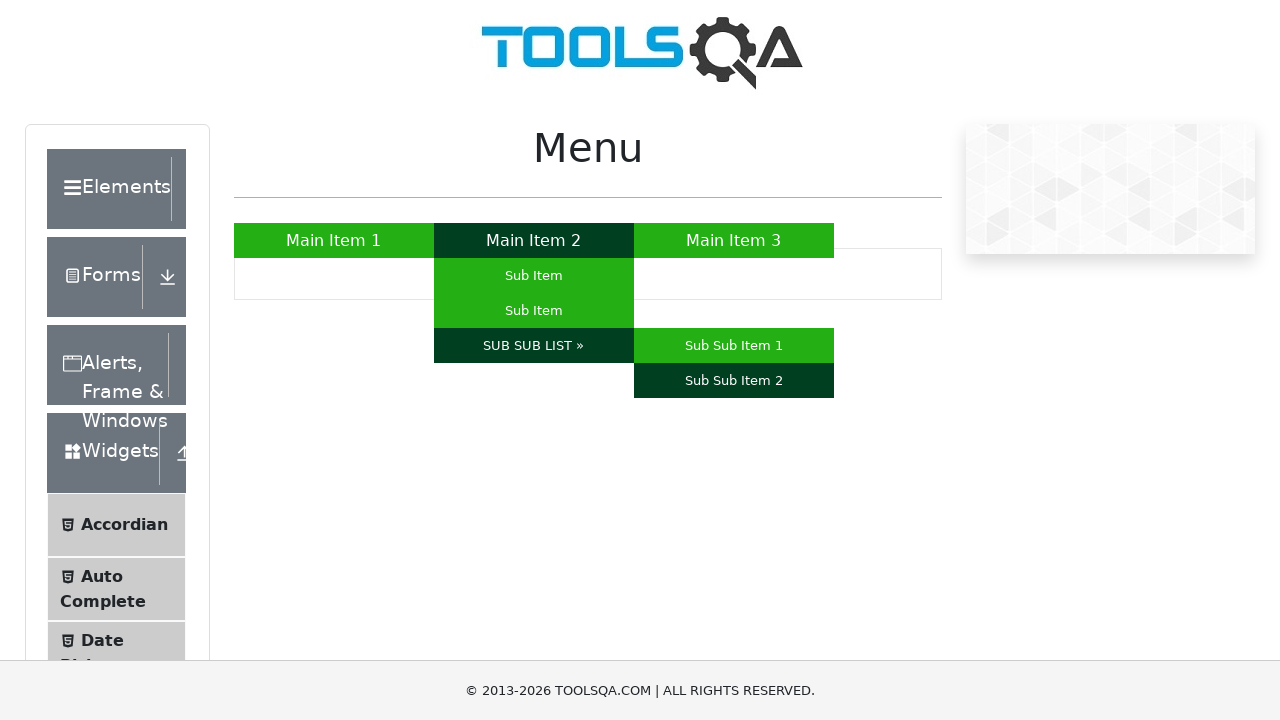

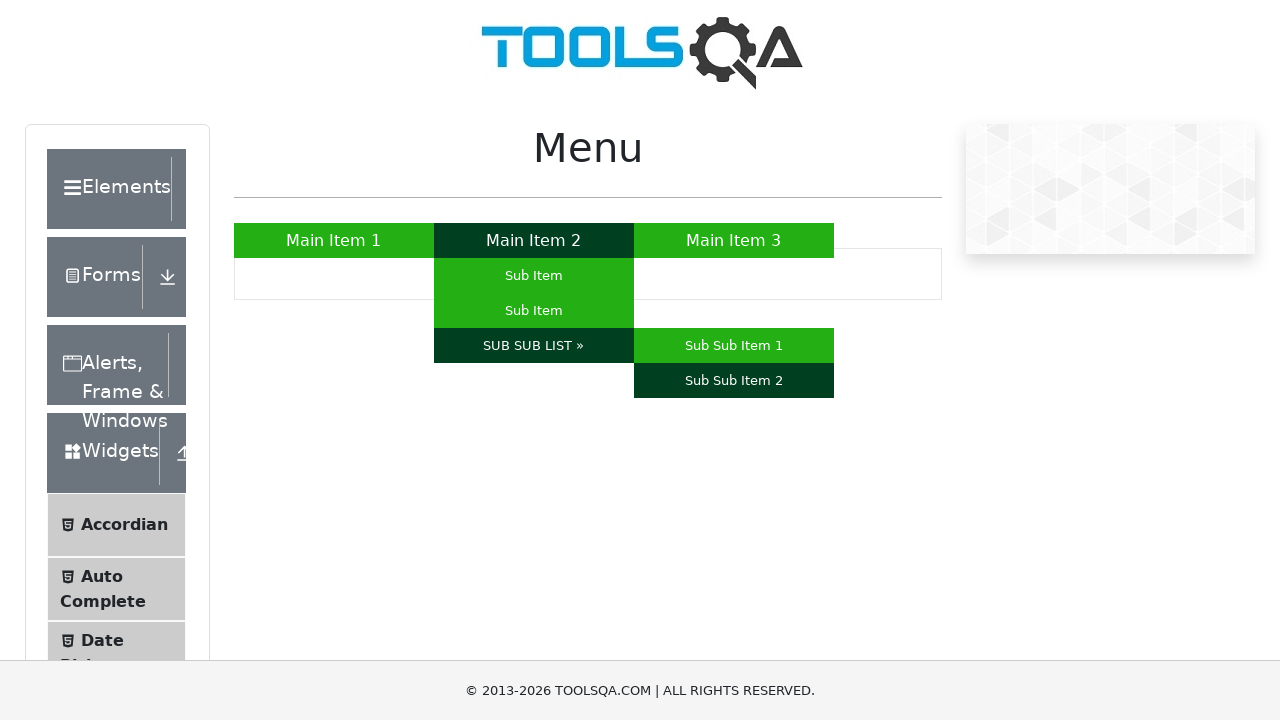